Tests registration form by filling in first name, last name, and email fields, then submitting and verifying success message

Starting URL: http://suninjuly.github.io/registration1.html

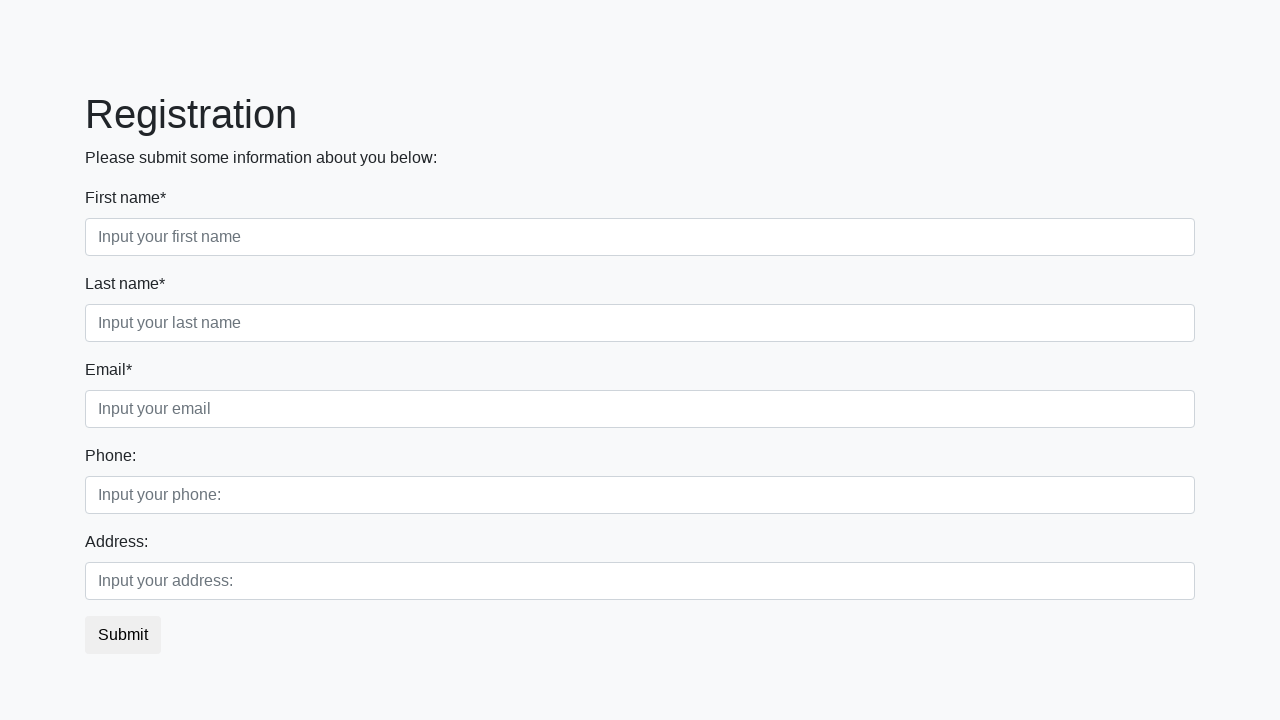

Filled first name field with 'Ivan' on //div[@class='first_block']//input[@class='form-control first']
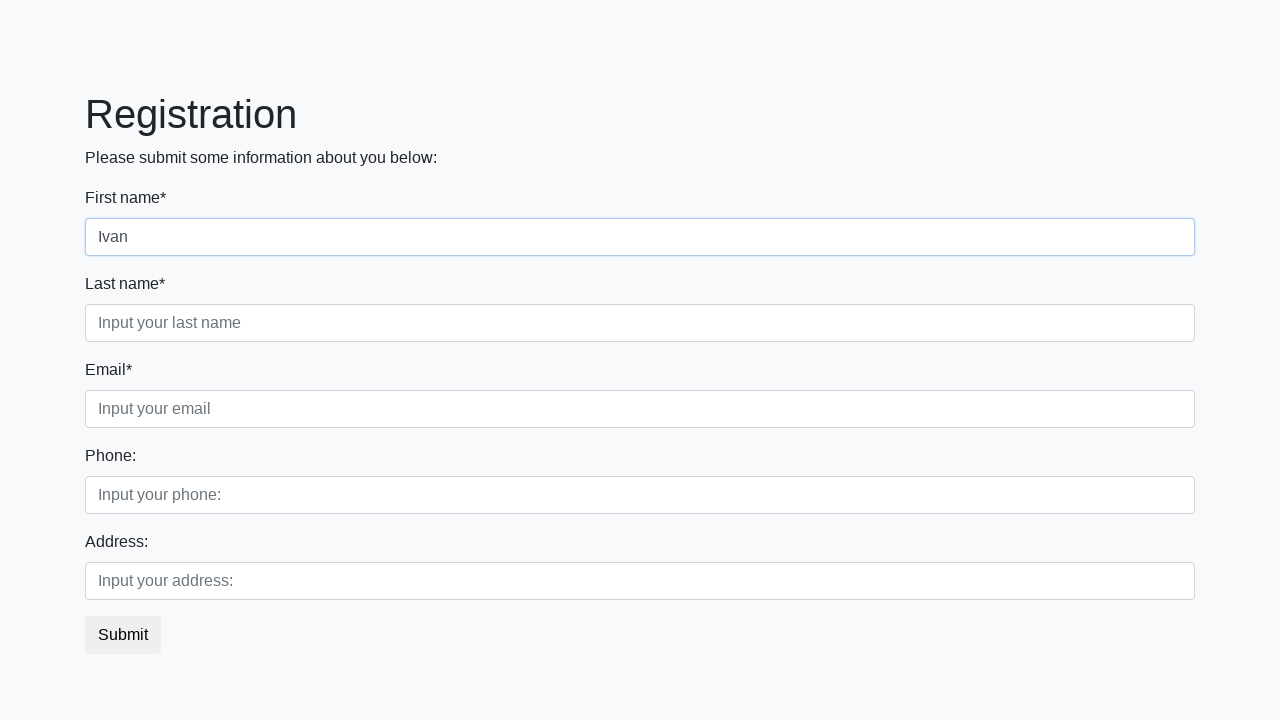

Filled last name field with 'Petrov' on //div[@class='first_block']//input[@class='form-control second']
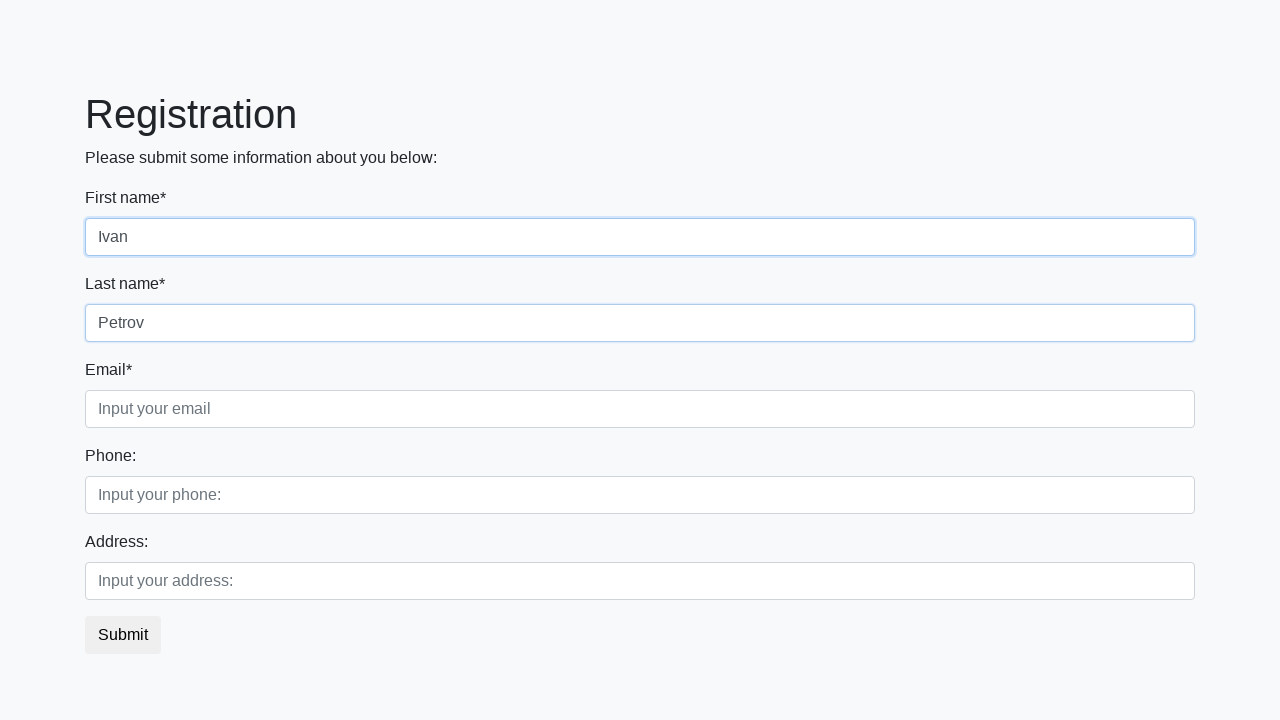

Filled email field with 'ivan.petrov@example.com' on //div[@class='first_block']//input[@class='form-control third']
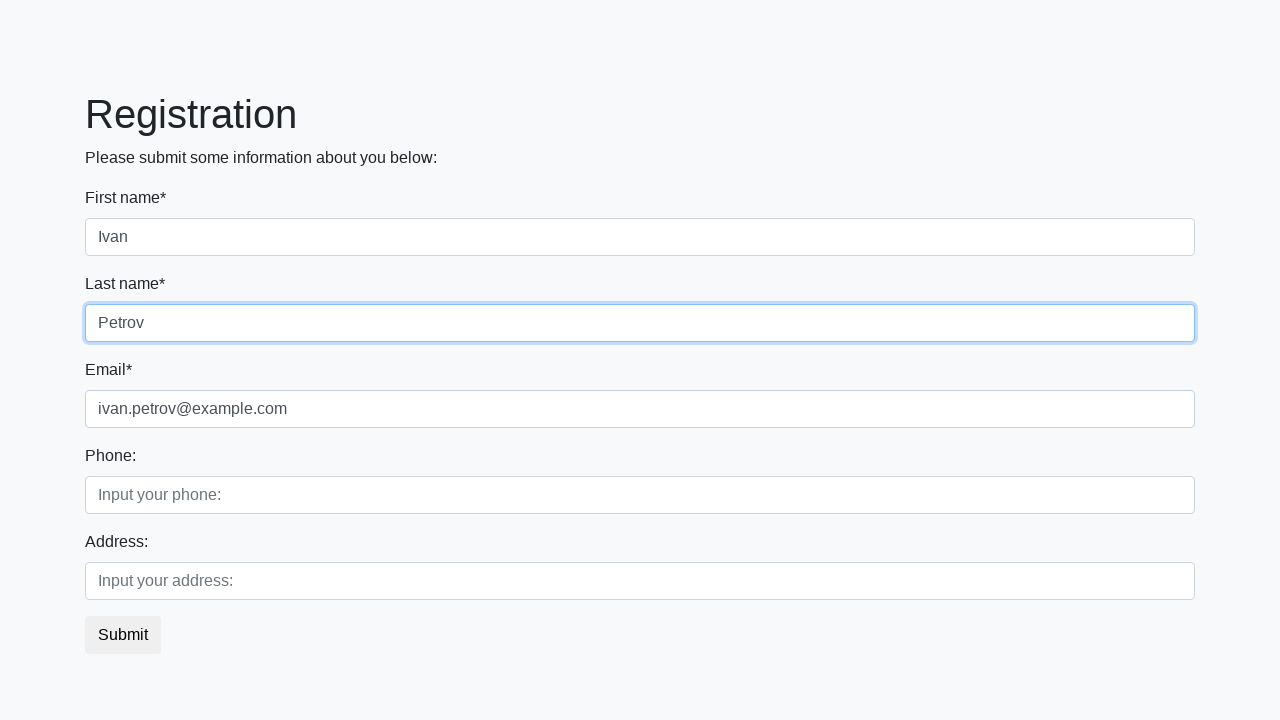

Clicked submit button to register at (123, 635) on button.btn
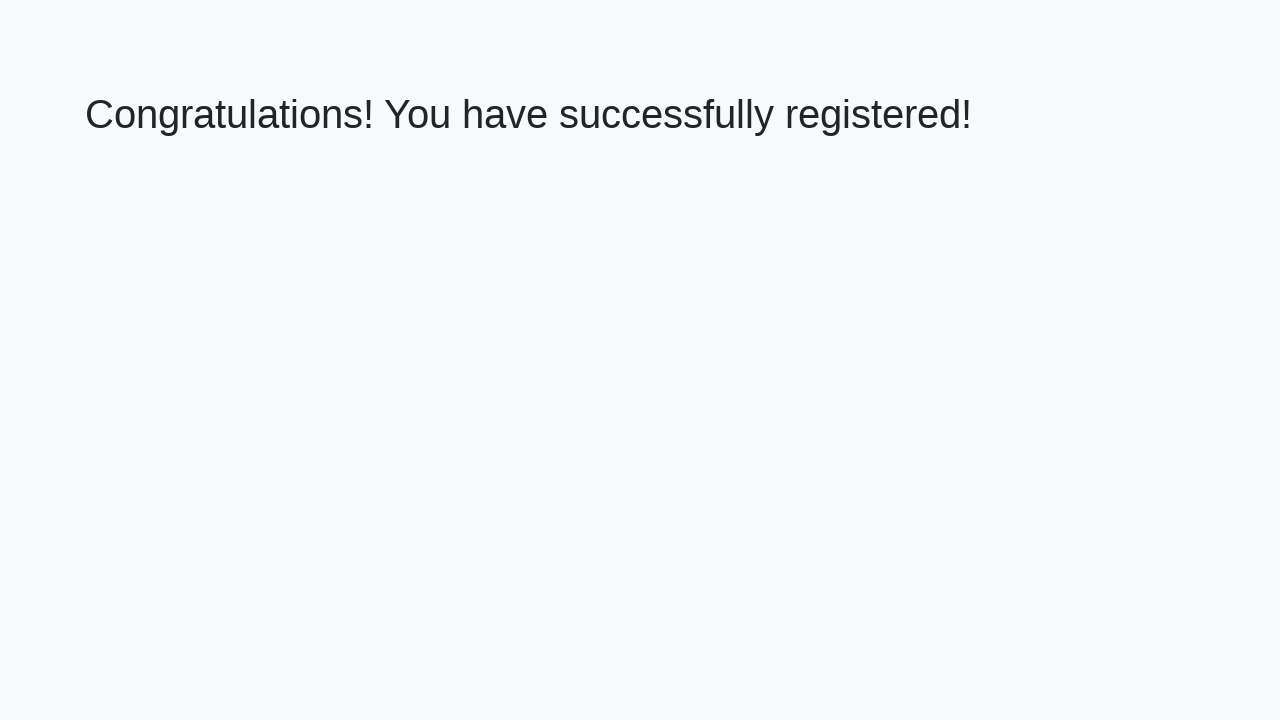

Success message appeared on page
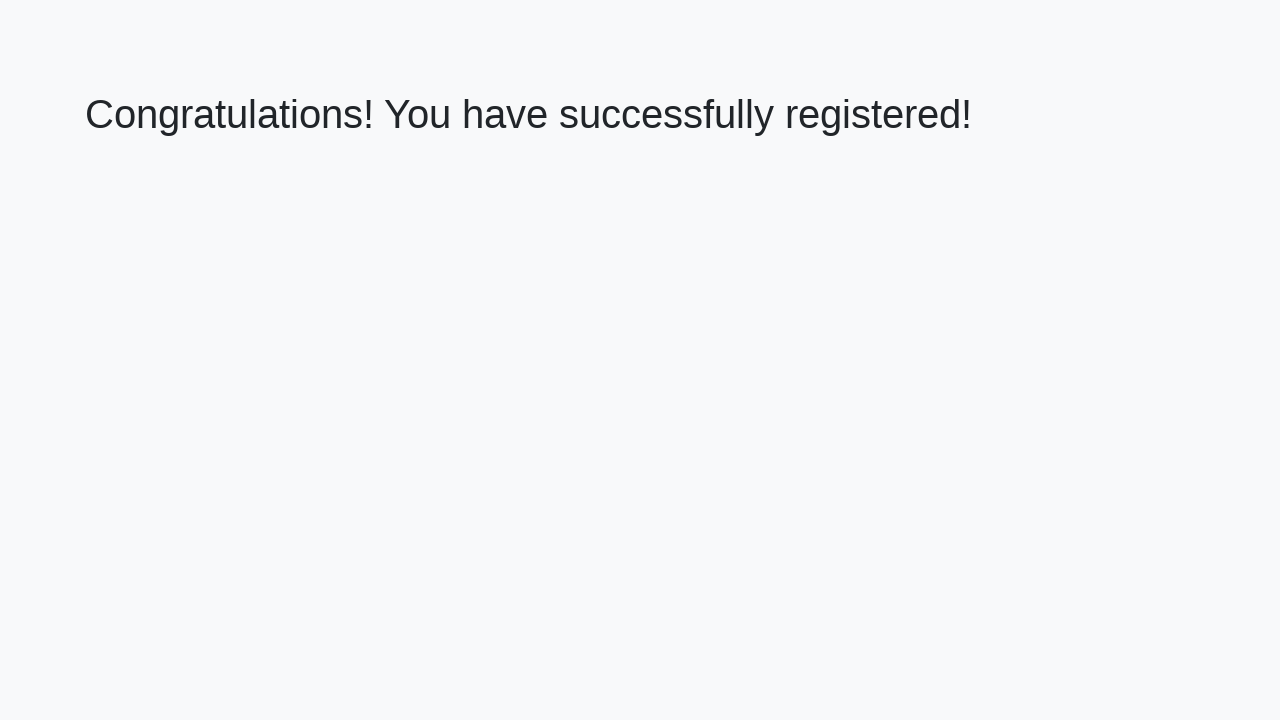

Verified success message text matches expected registration confirmation
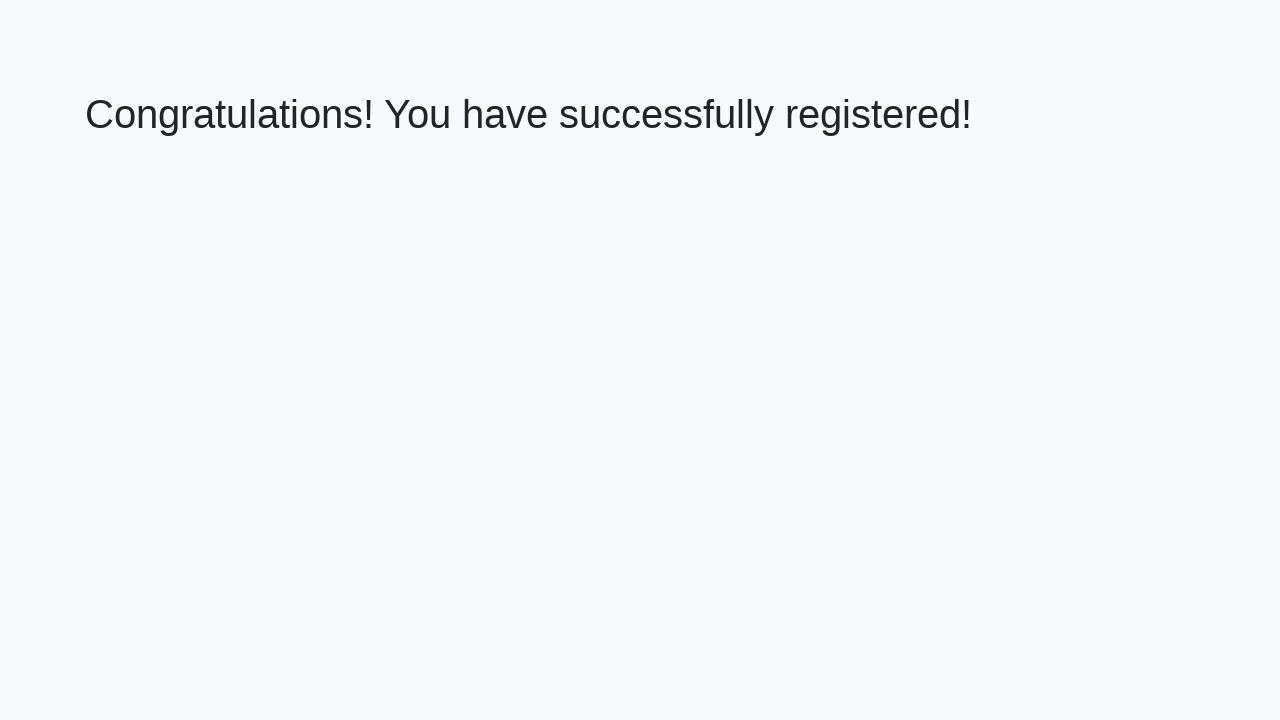

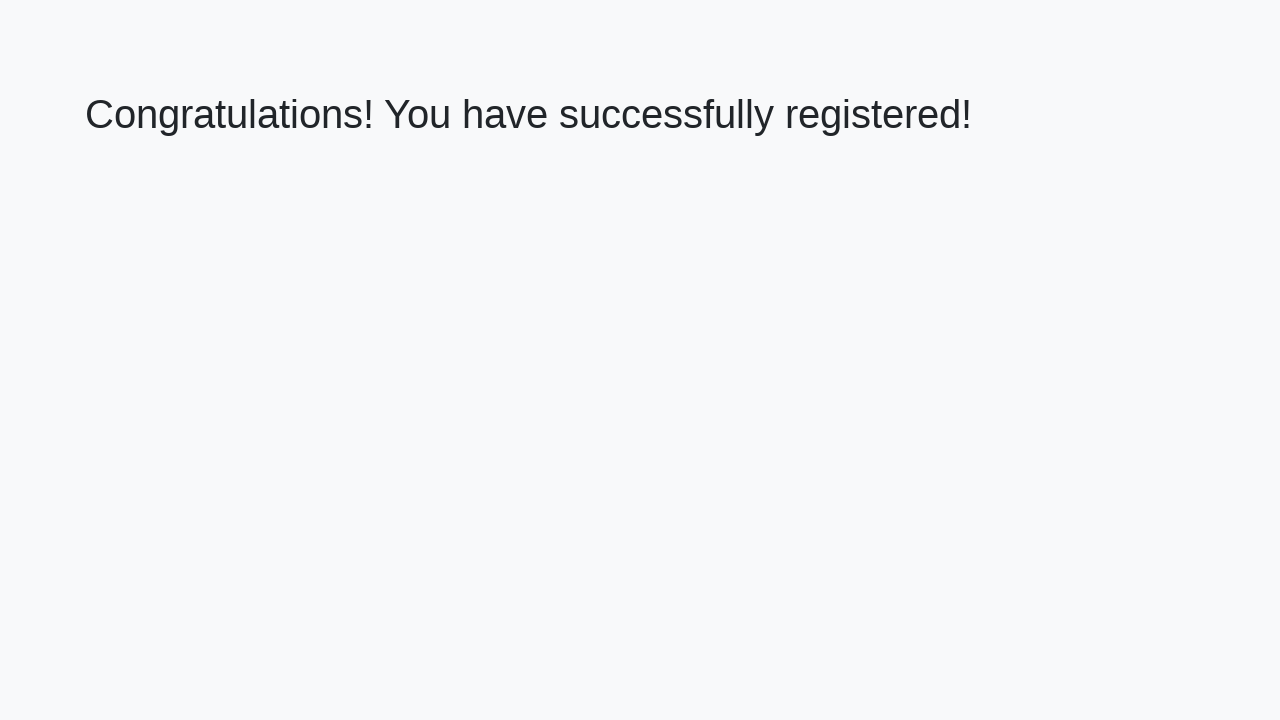